Tests text box form submission by filling in username, email, current address, and permanent address fields and validating the submission

Starting URL: https://demoqa.com

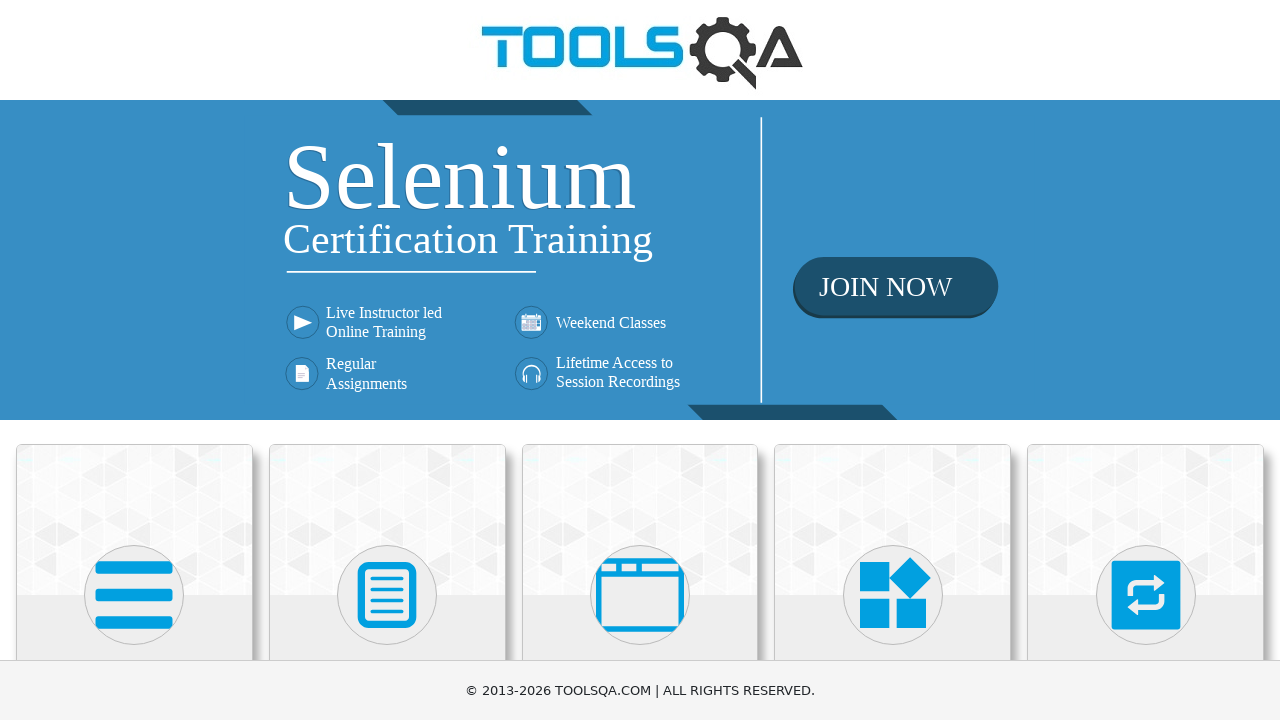

Navigated to DemoQA homepage
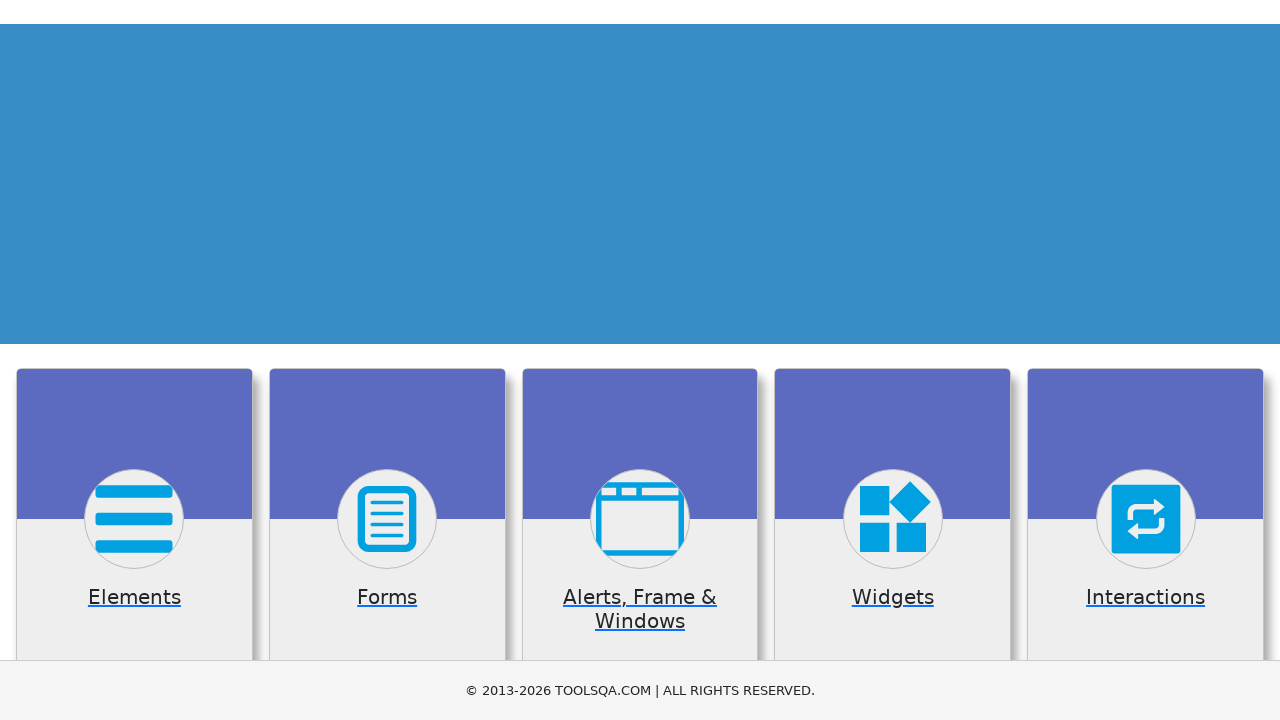

Clicked on Elements section at (134, 595) on .card:nth-child(1) svg
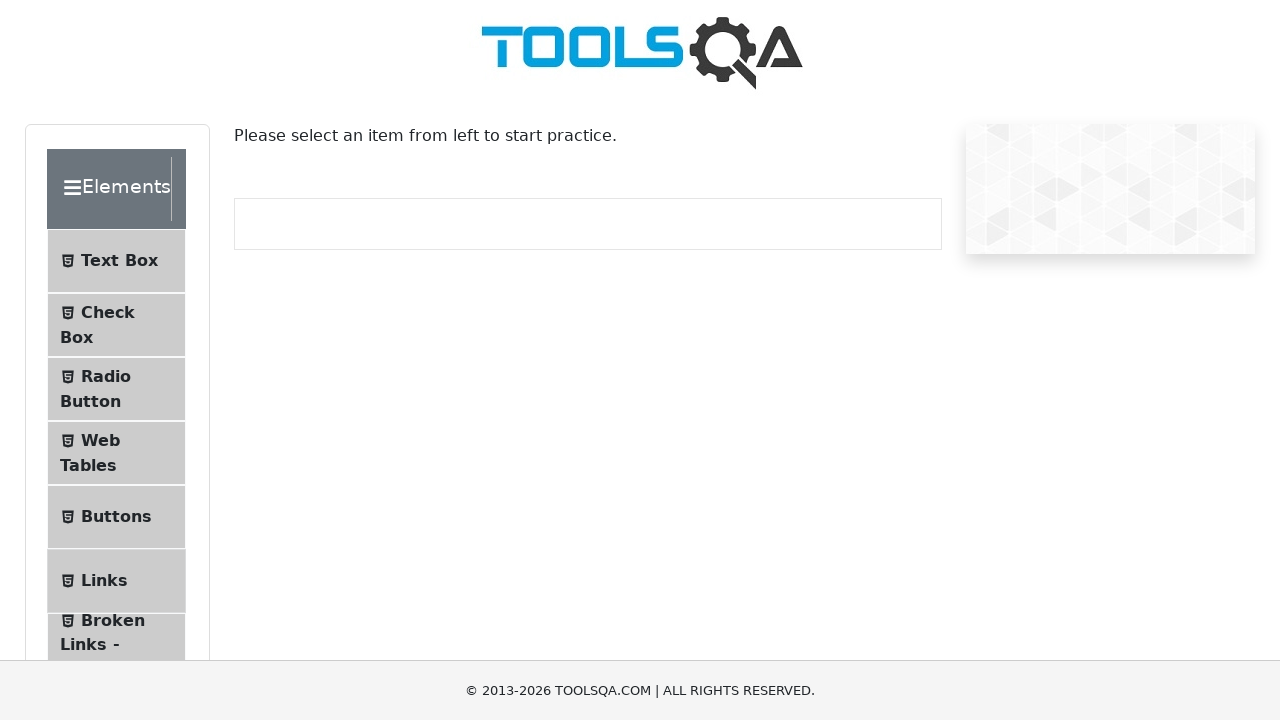

Clicked on Text Box tab at (116, 261) on #item-0
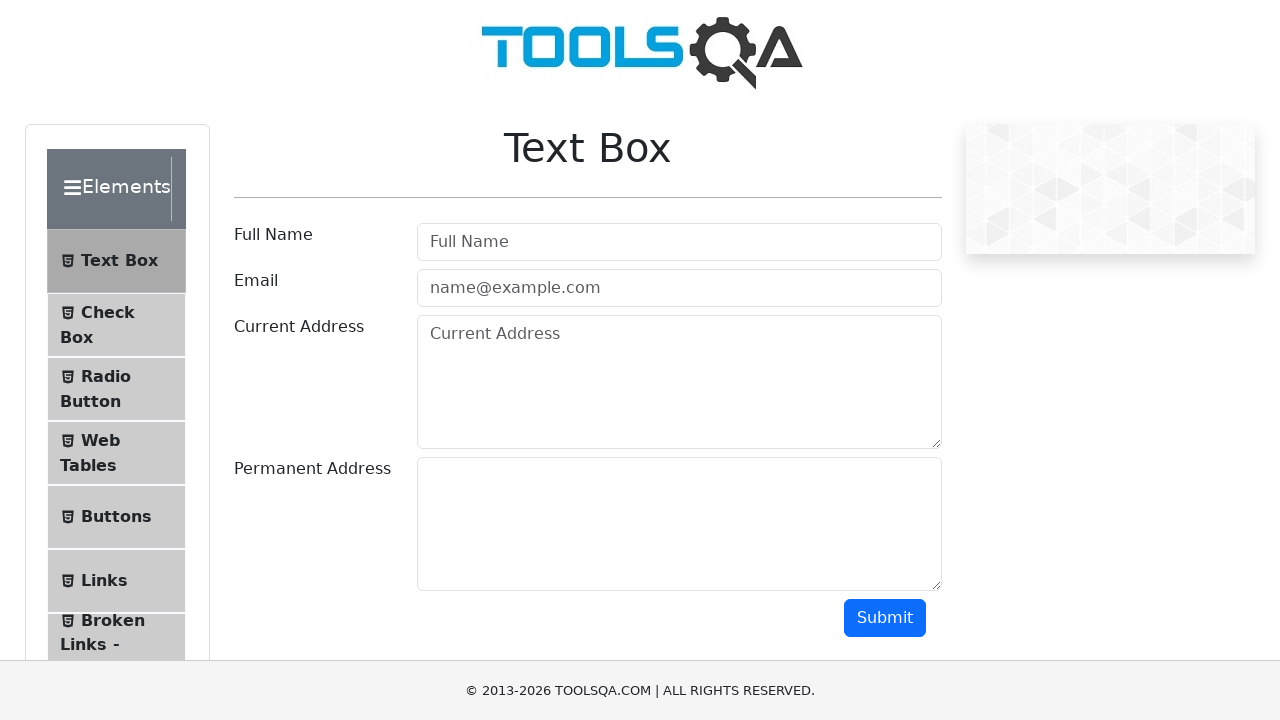

Filled username field with 'QAETHEL001' on #userName
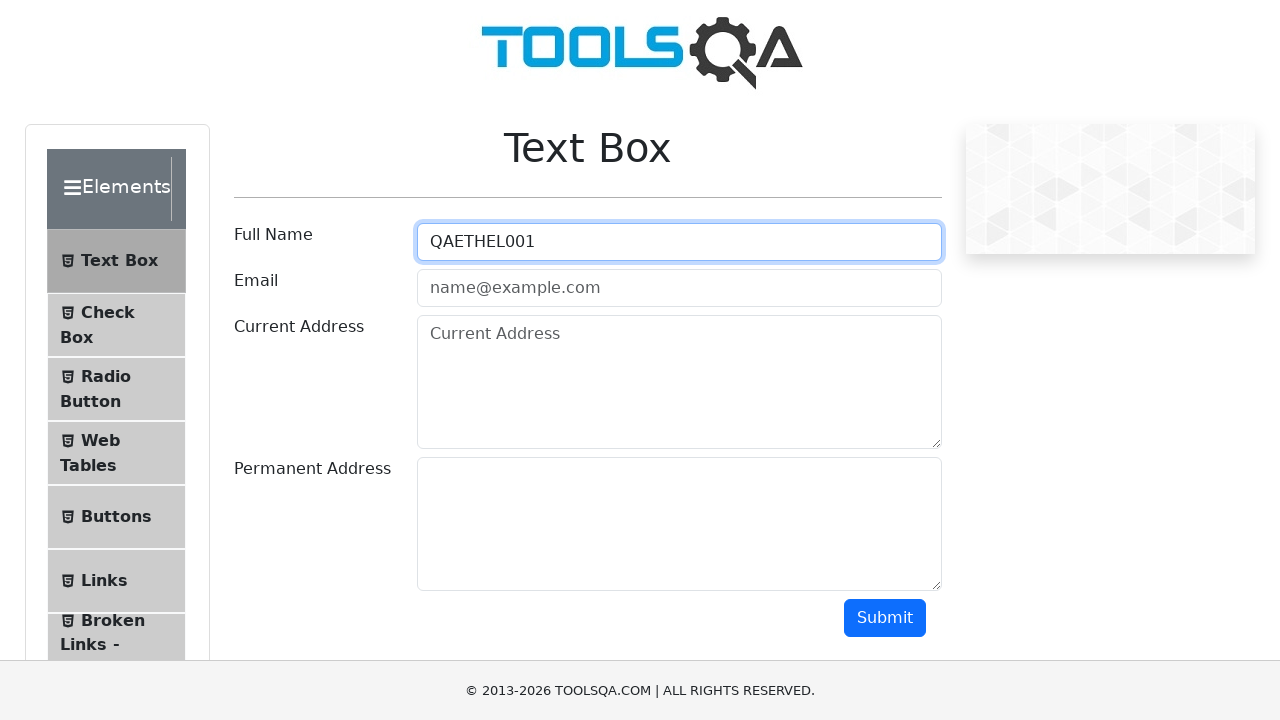

Filled email field with 'QAETHEL001@gmail.com' on #userEmail
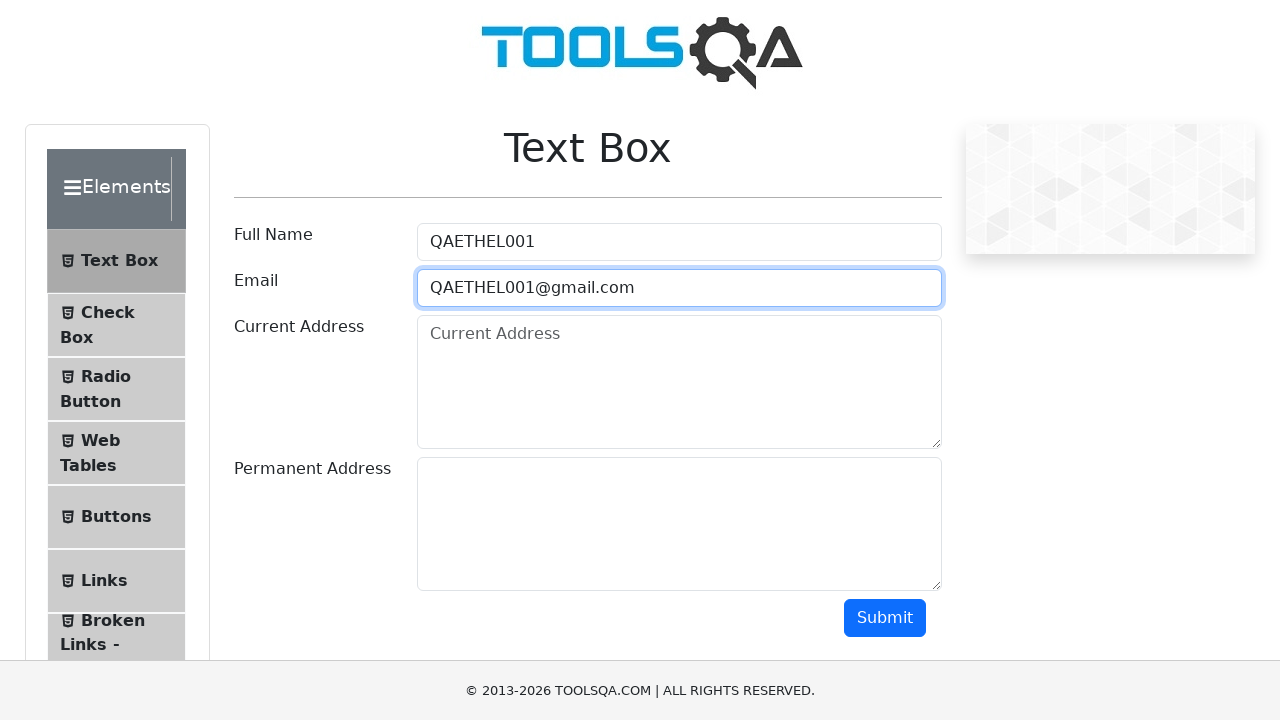

Filled current address field with 'Boni Mandaluyong City' on #currentAddress
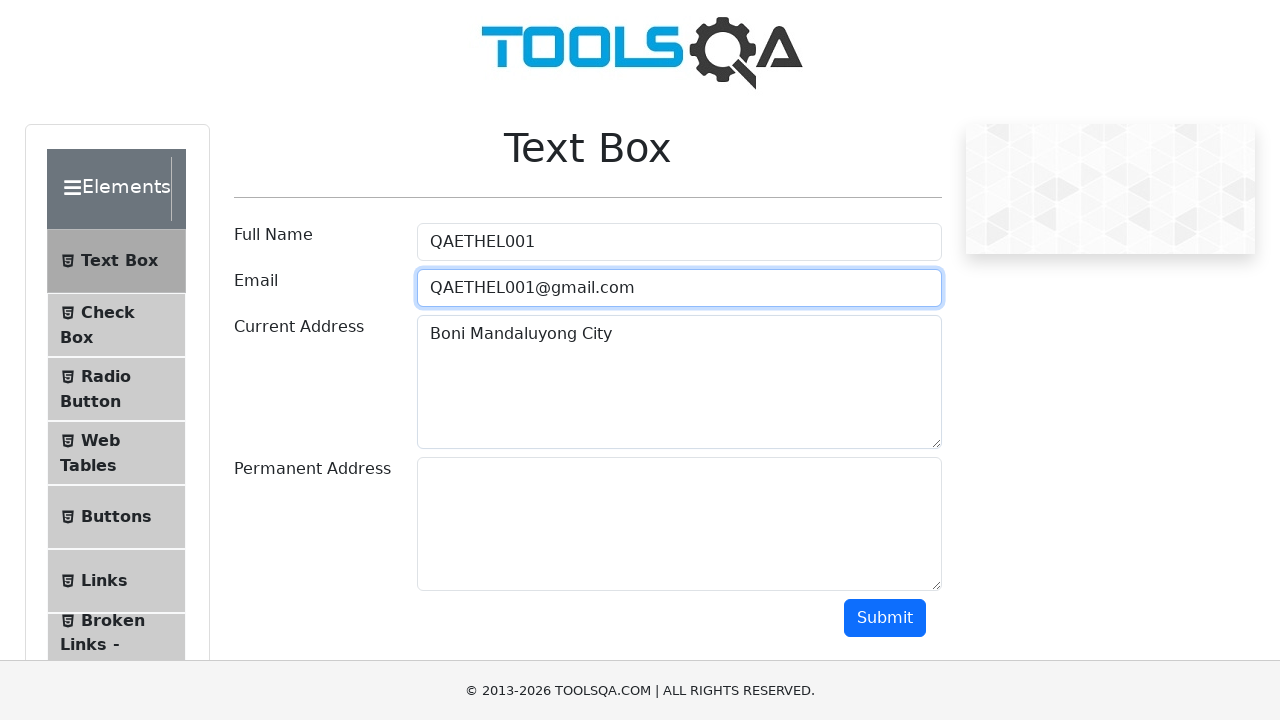

Filled permanent address field with 'Calapan City Oriental Mindoro' on #permanentAddress
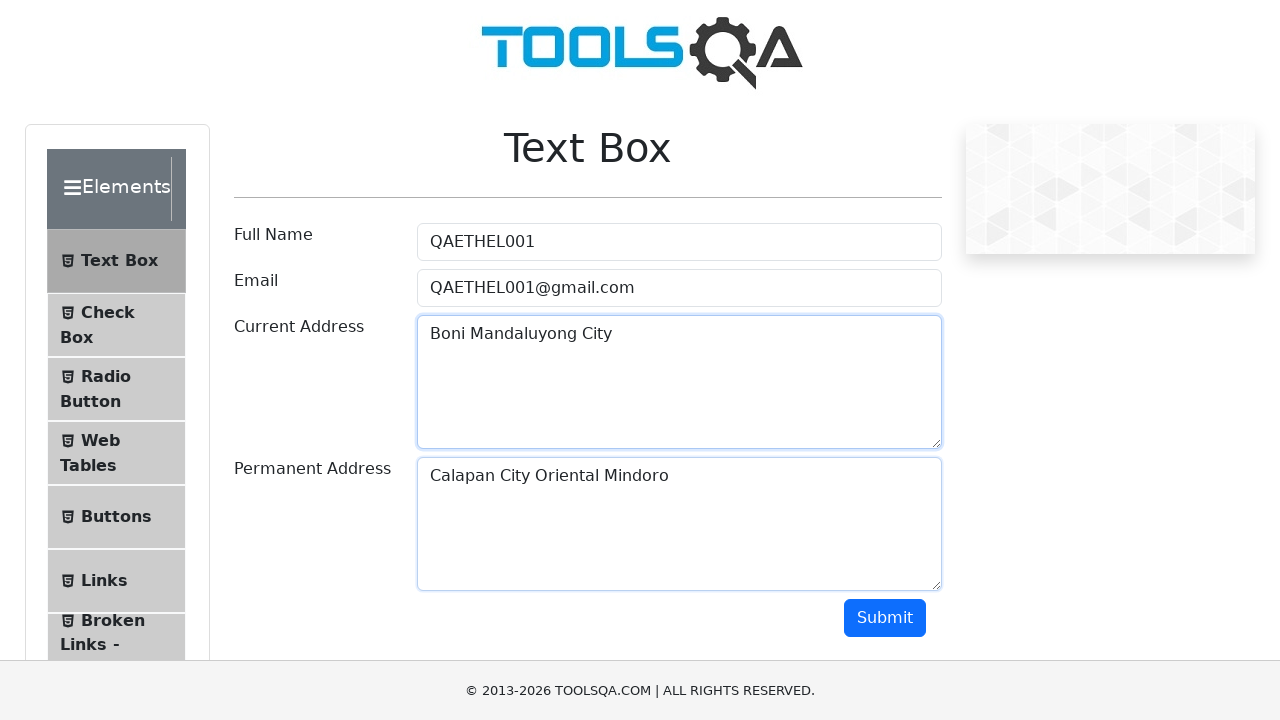

Clicked submit button to submit the form at (885, 618) on #submit
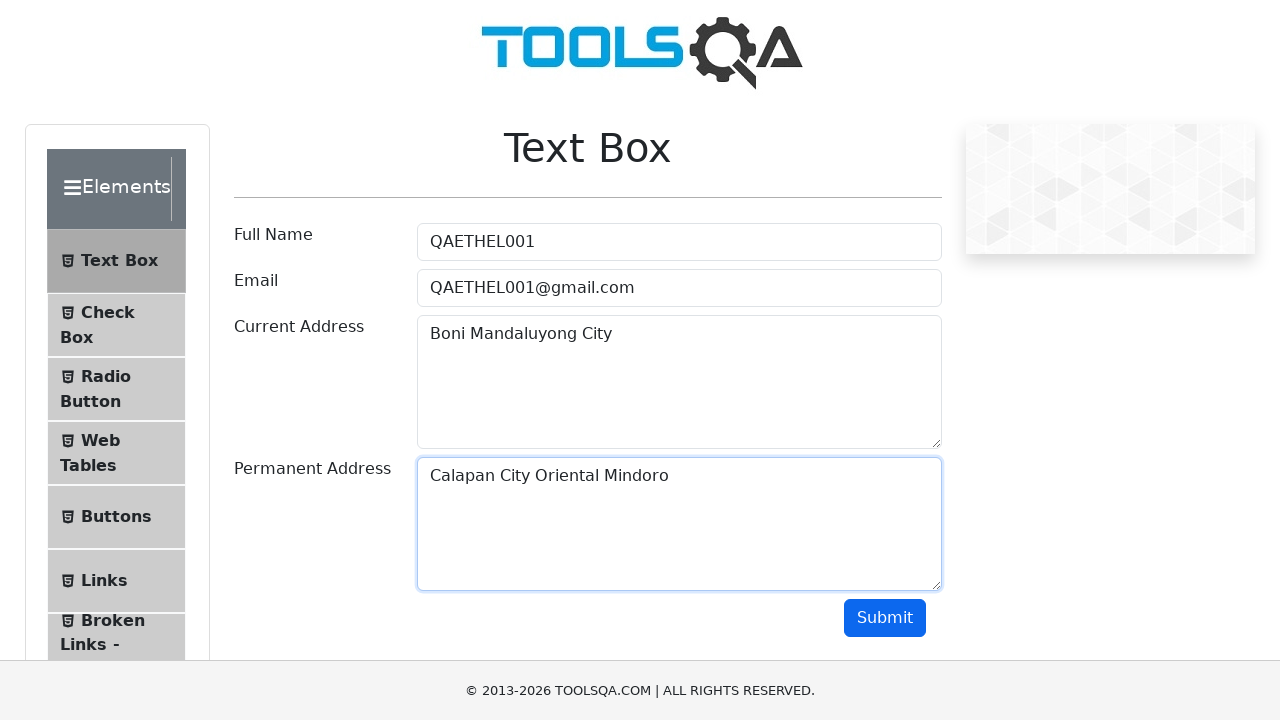

Form submission output appeared on page
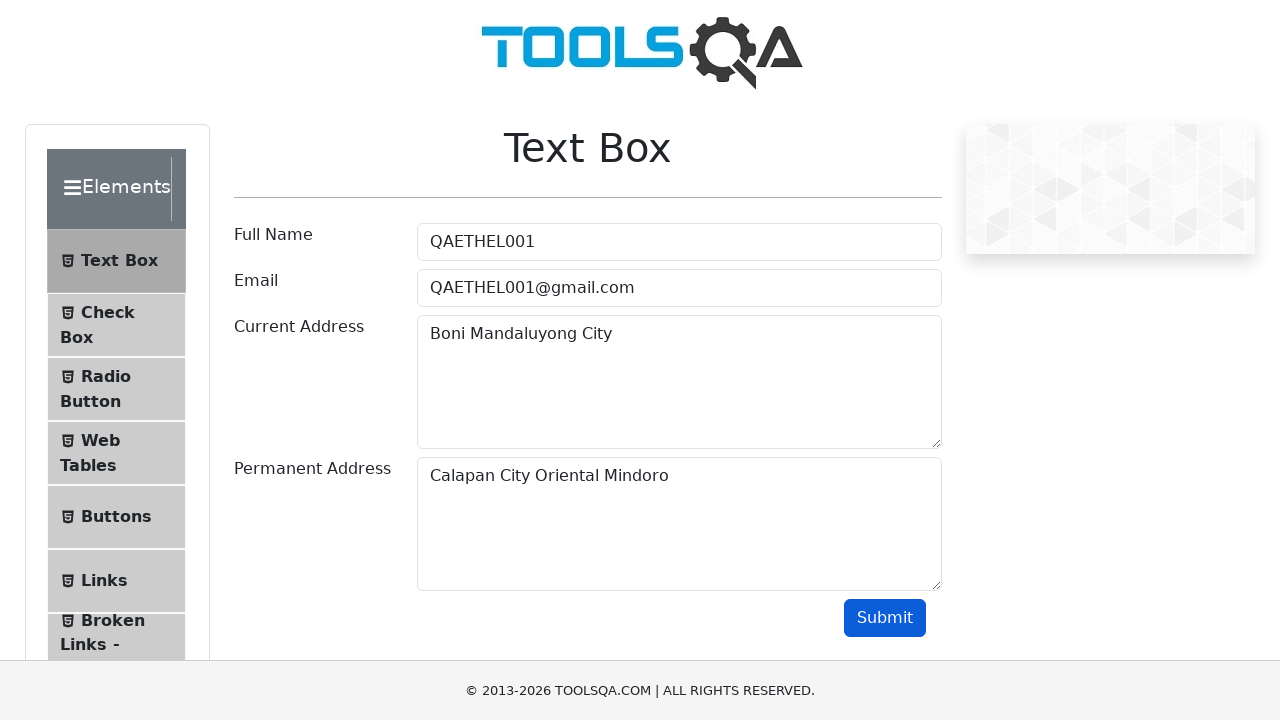

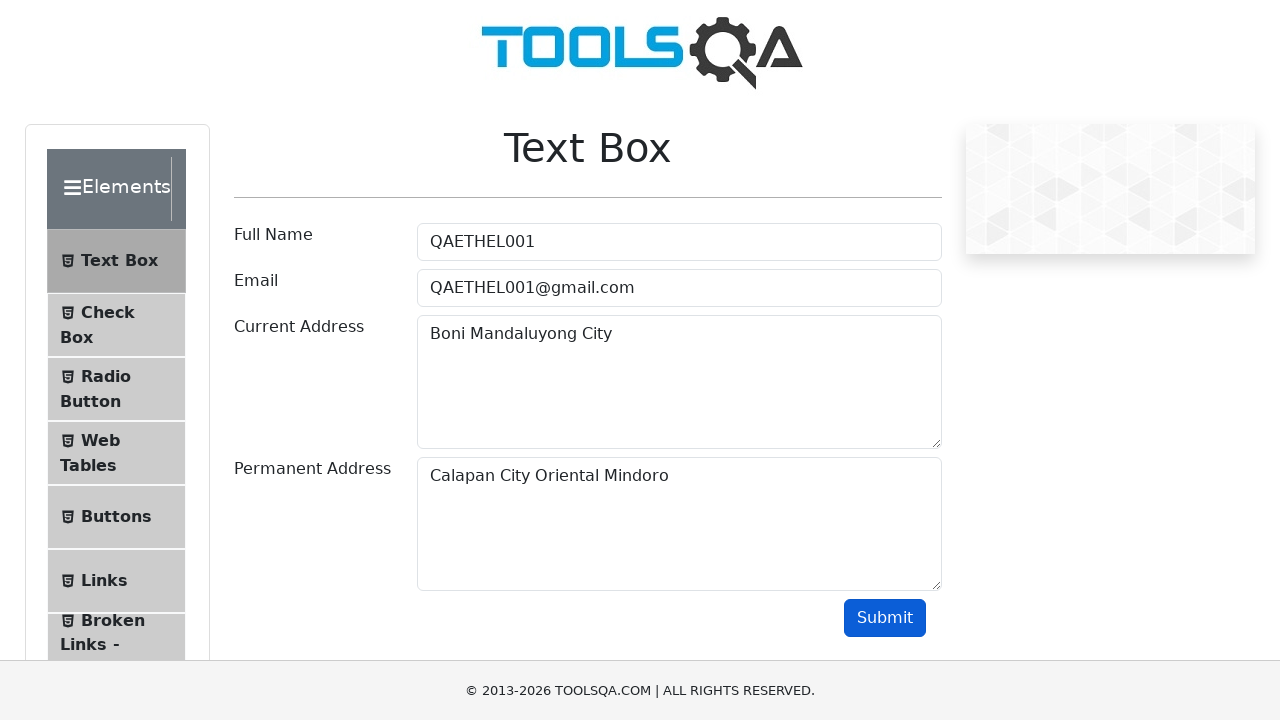